Tests calculator division operation by clicking 44 ÷ 1 and verifying result equals 44

Starting URL: https://testpages.eviltester.com/styled/apps/calculator.html

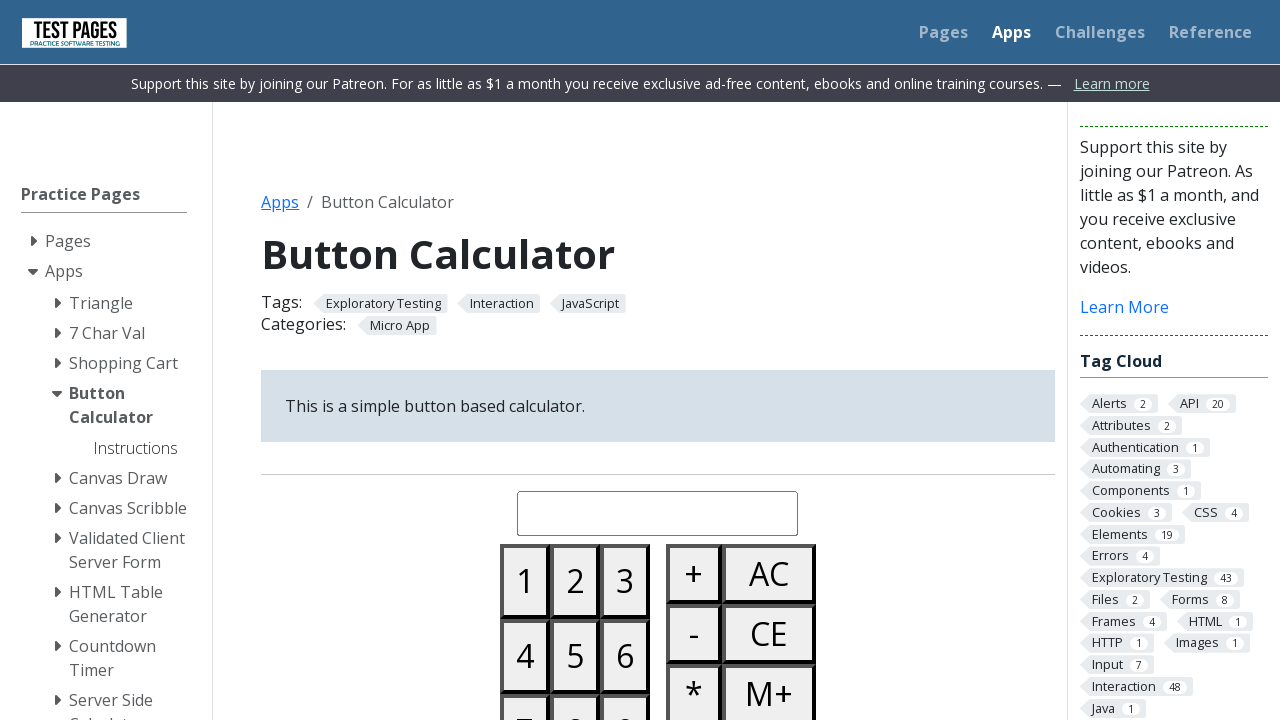

Clicked button 4 (first click) at (525, 656) on #button04
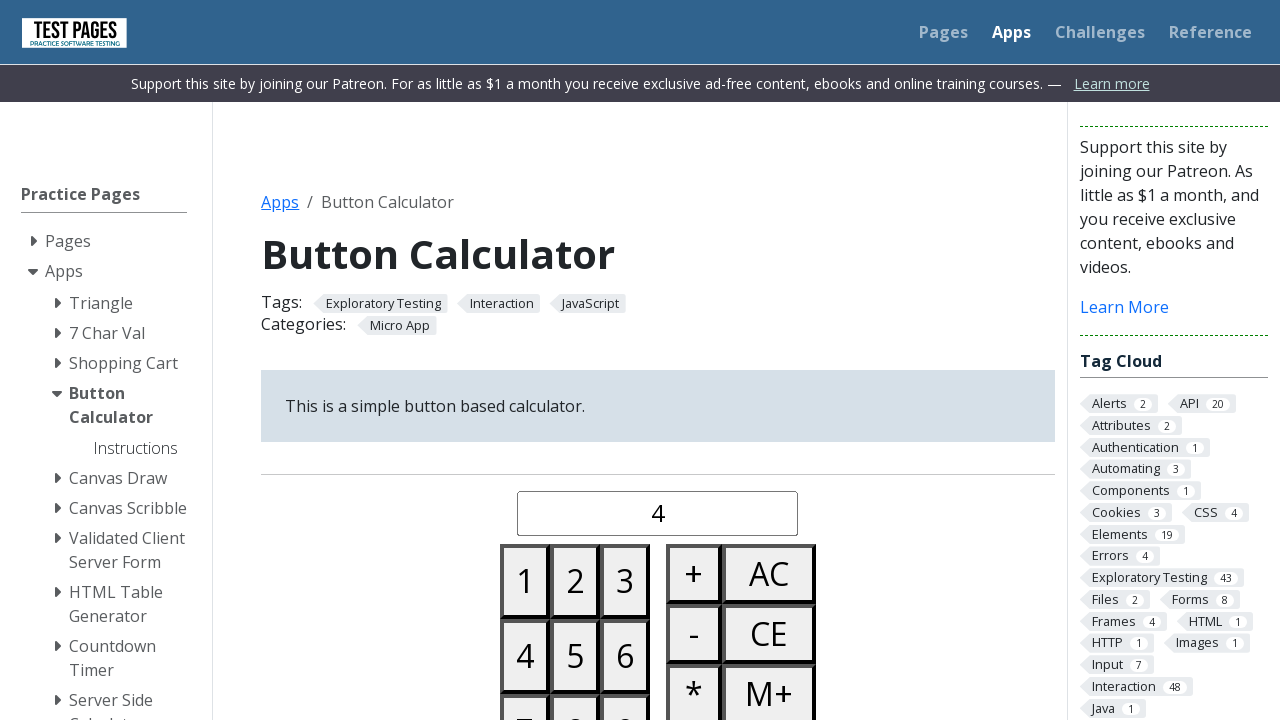

Clicked button 4 (second click) to form 44 at (525, 656) on #button04
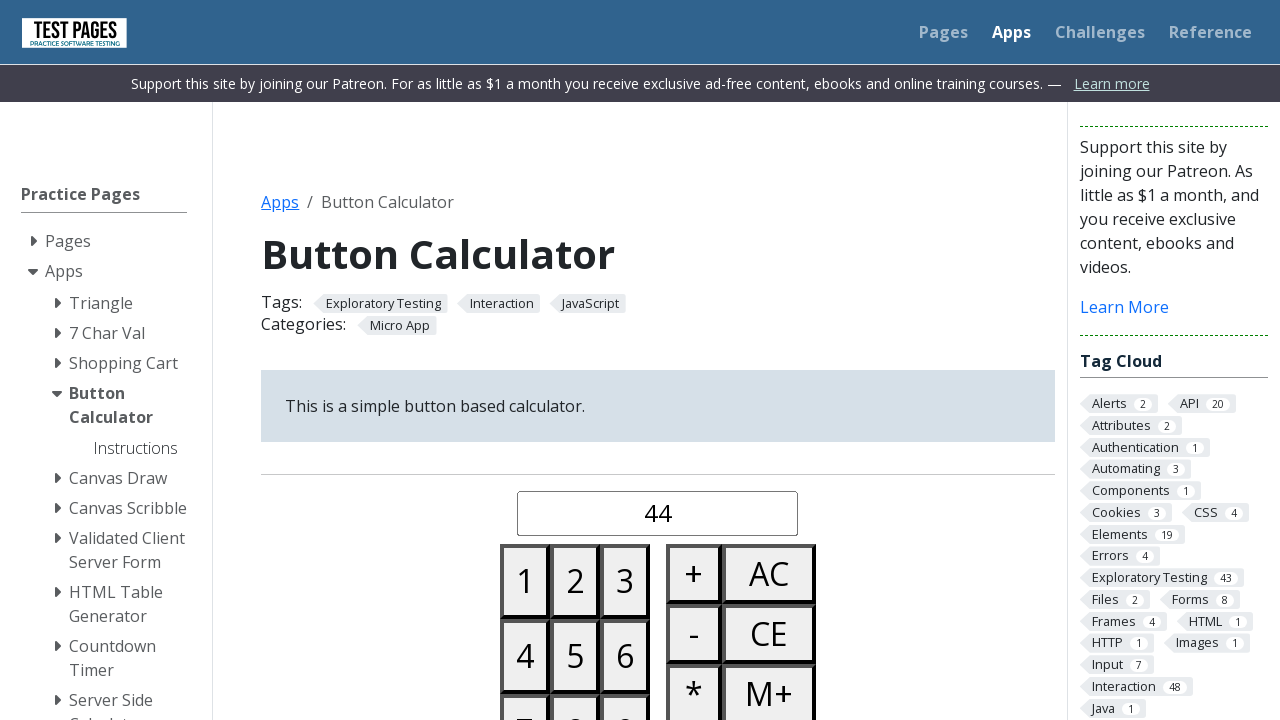

Clicked divide button at (694, 360) on #buttondivide
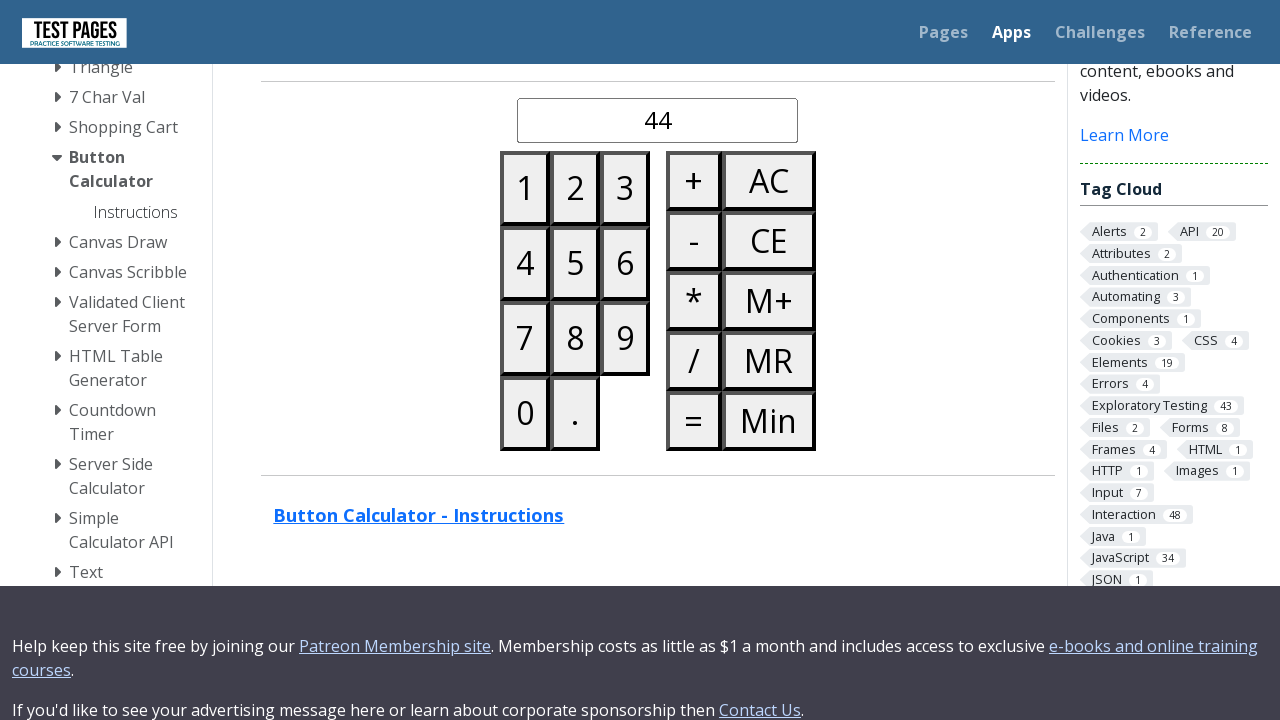

Clicked button 1 at (525, 188) on #button01
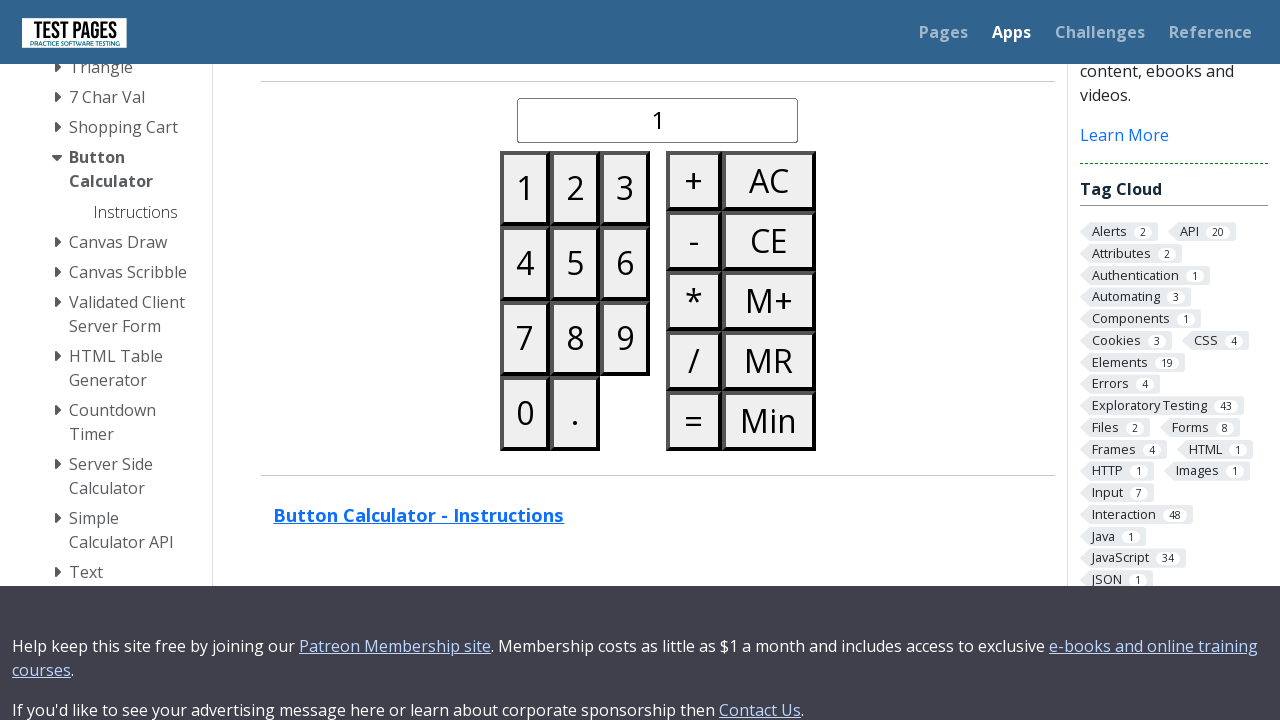

Clicked equals button to calculate 44 ÷ 1 at (694, 420) on #buttonequals
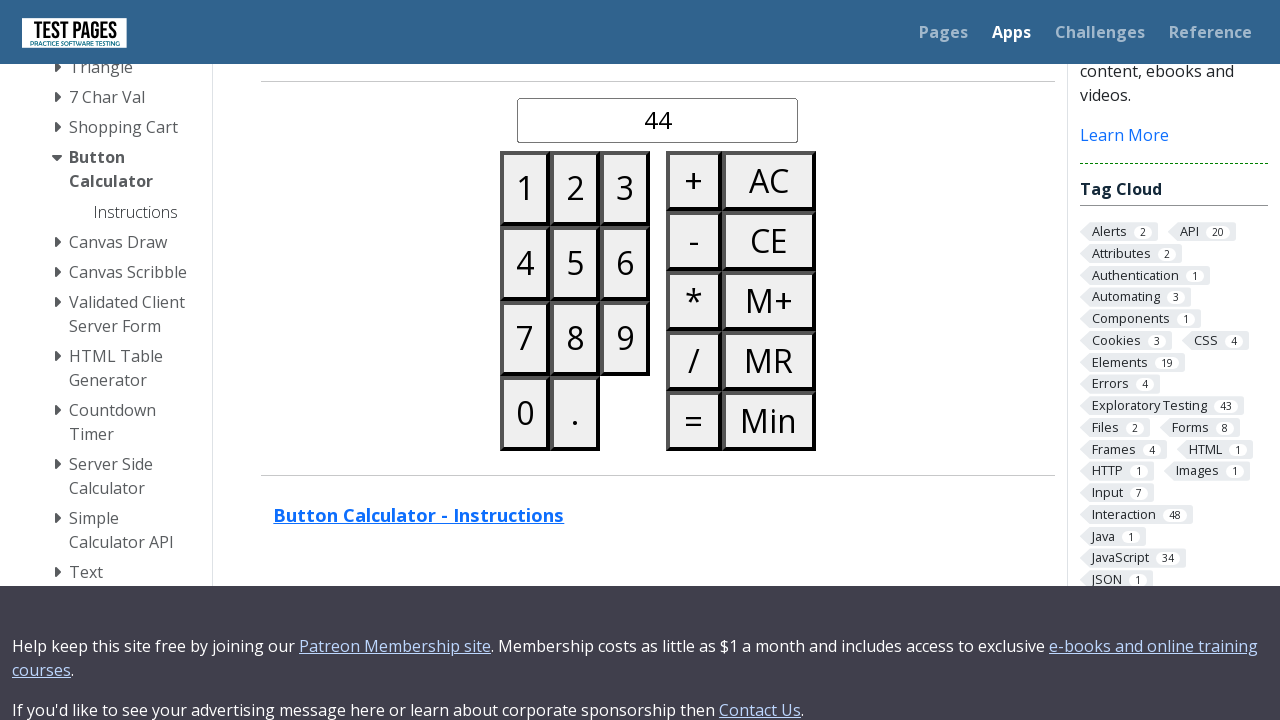

Verified result equals 44
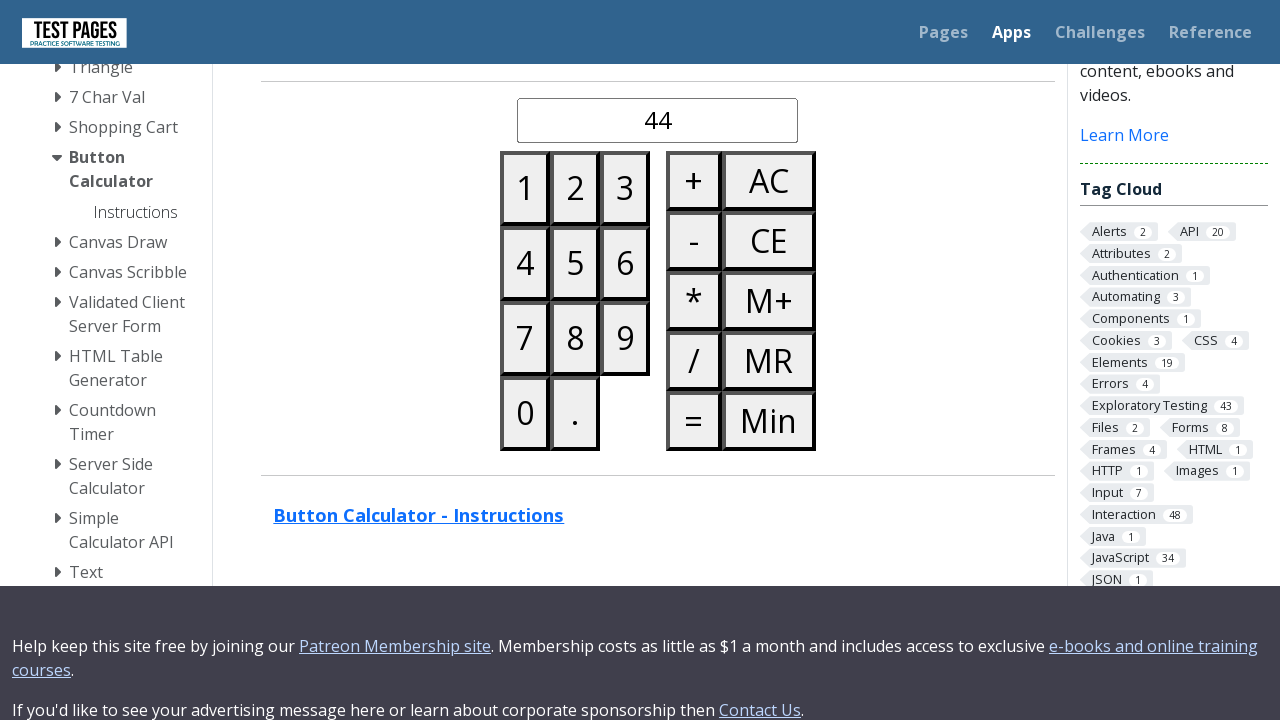

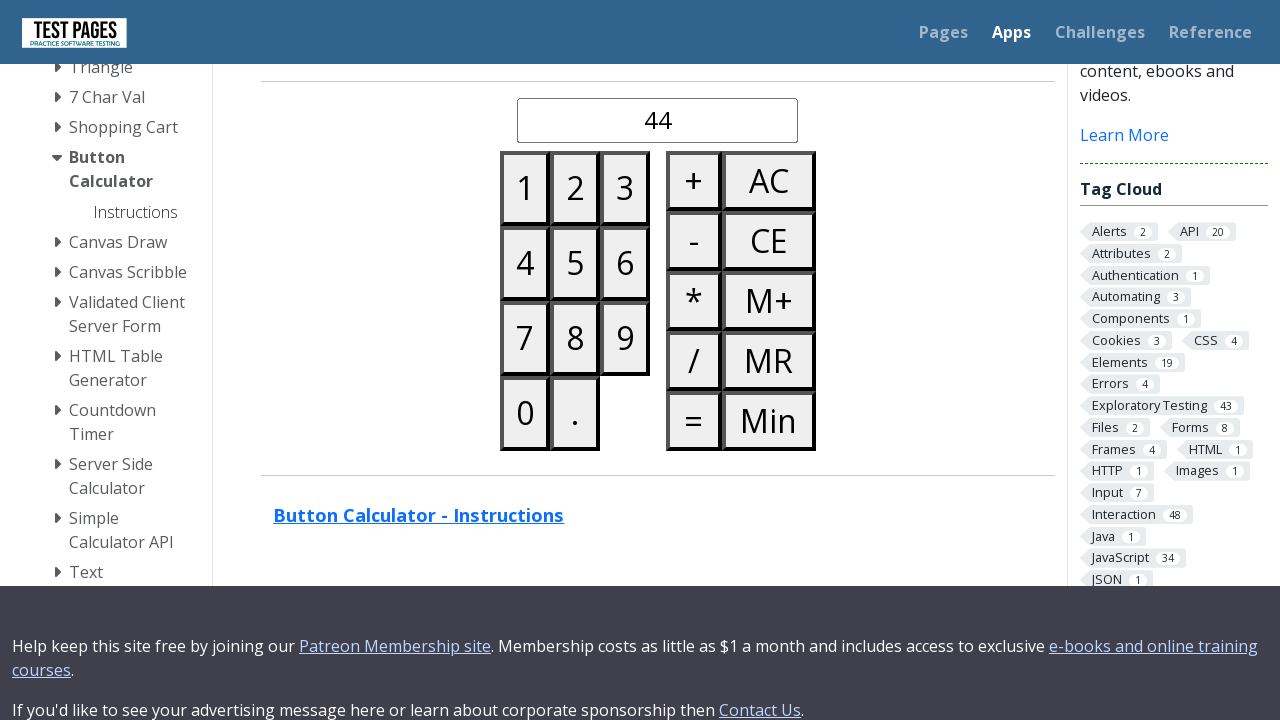